Tests the Gallery section by clicking on it and scrolling through the content

Starting URL: https://colab.humanbrain.in/

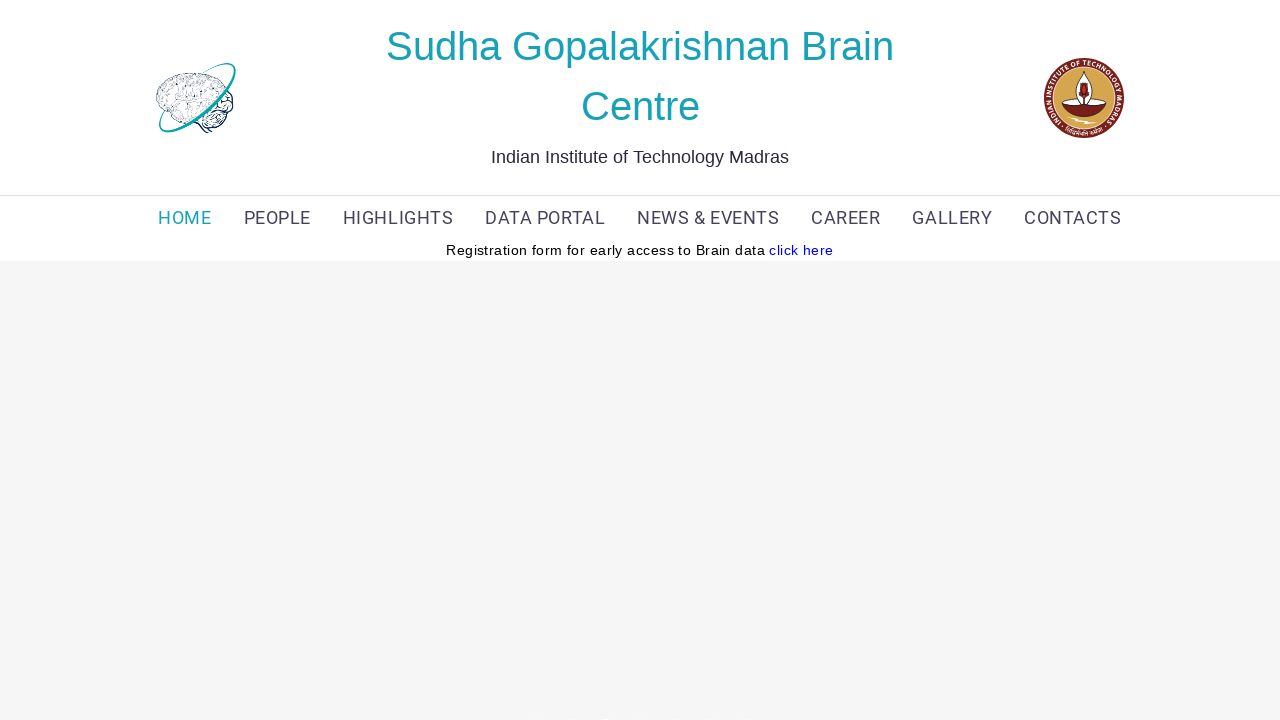

Clicked on GALLERY menu at (952, 218) on (//a[text()='GALLERY'])[1]
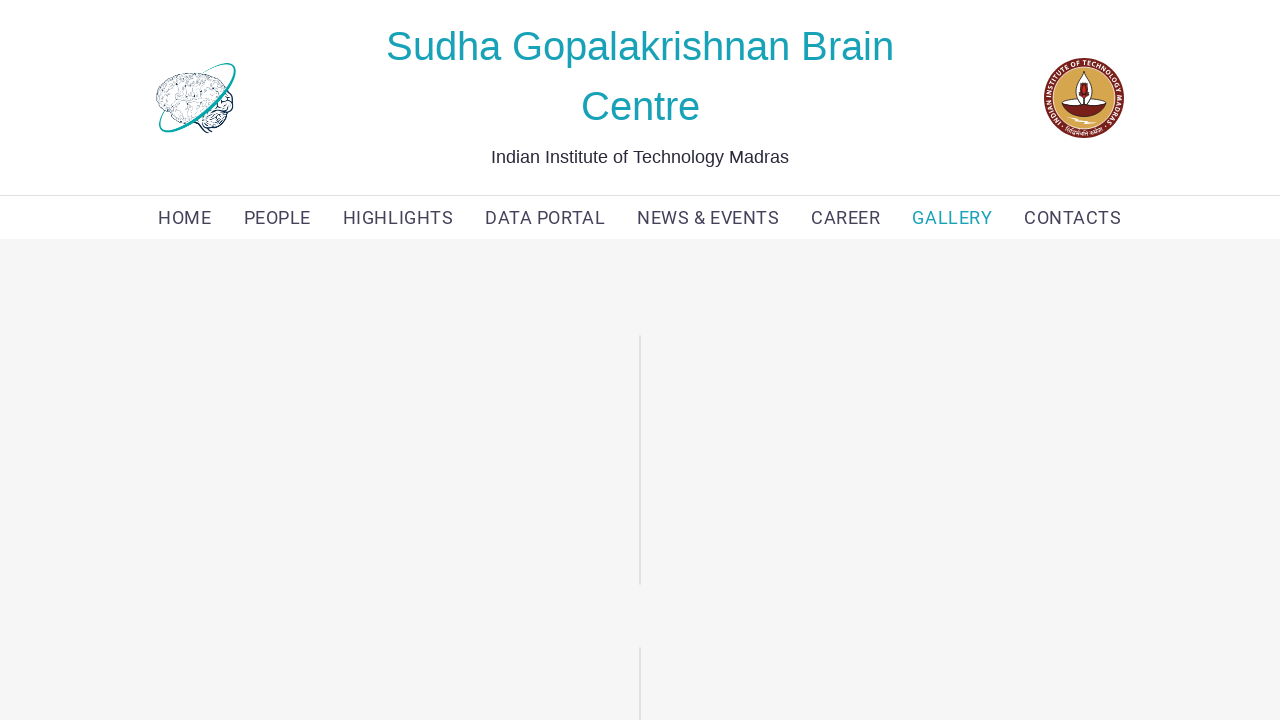

Scrolled to bottom of gallery content
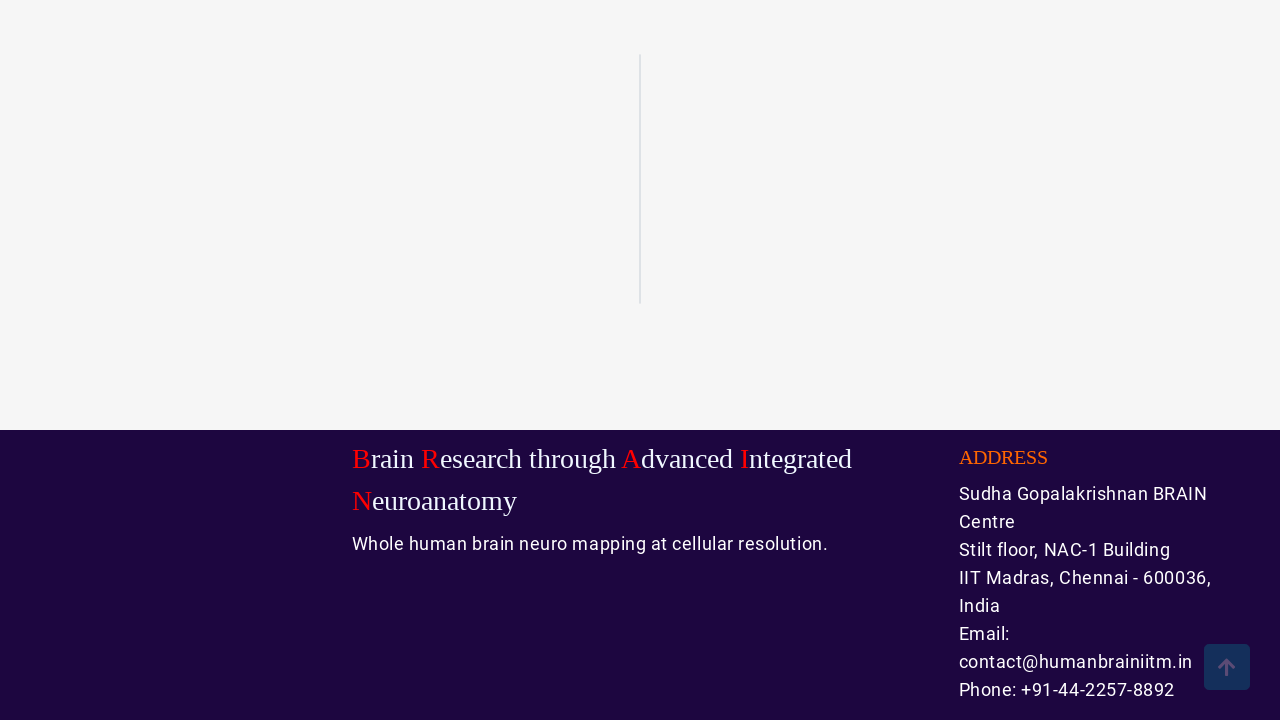

Waited 2 seconds for gallery content to load
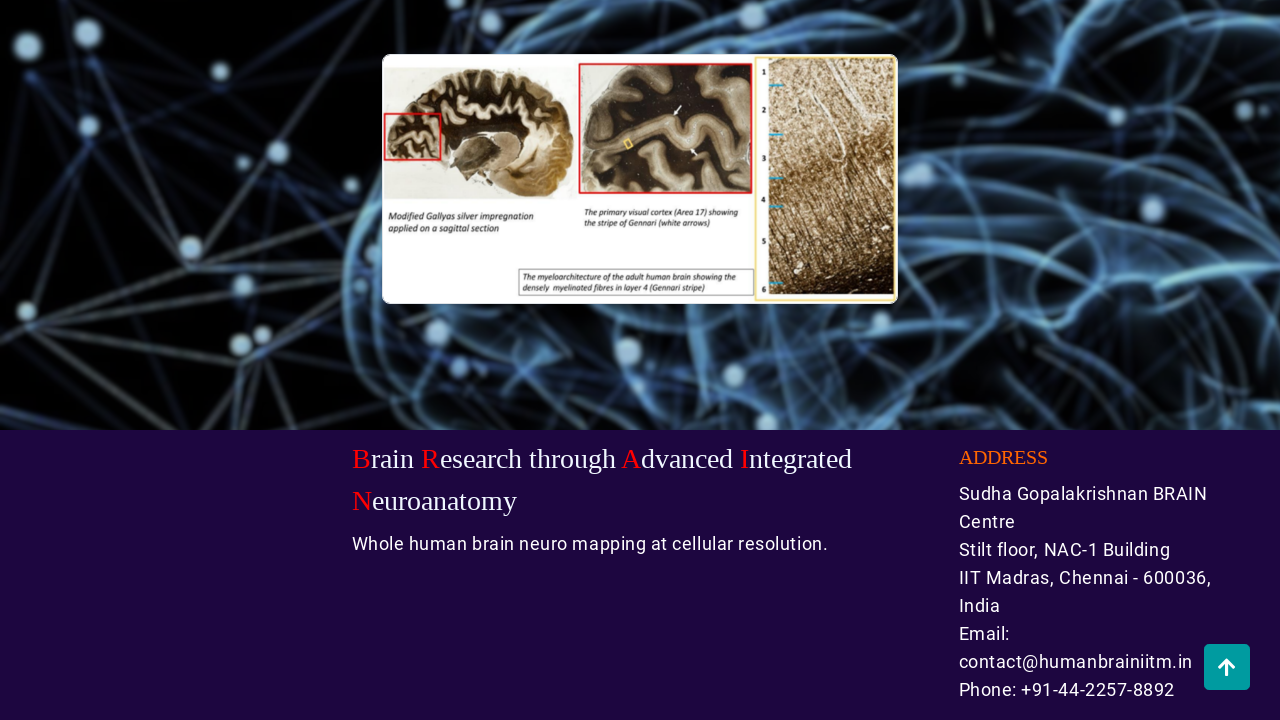

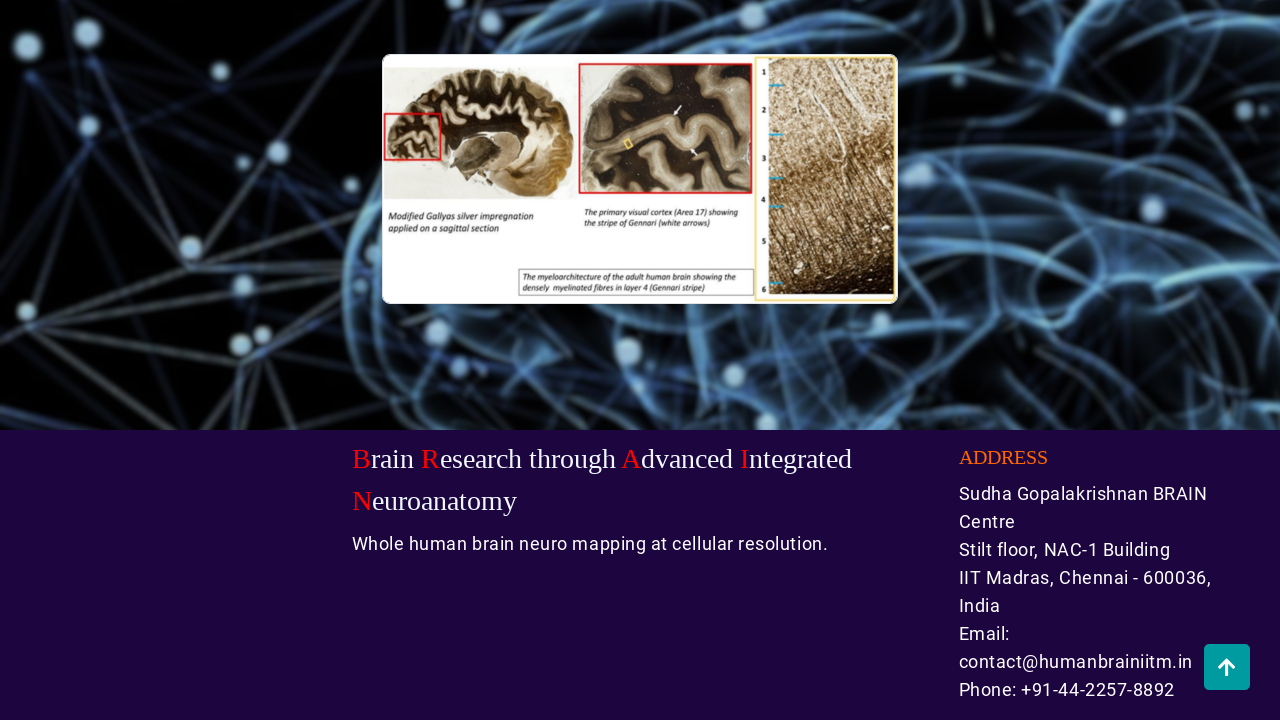